Tests form submission on W3Schools Try It editor by switching to the result iframe, filling in first and last name fields, and submitting the form.

Starting URL: https://www.w3schools.com/tags/tryit.asp?filename=tryhtml5_input_type_submit

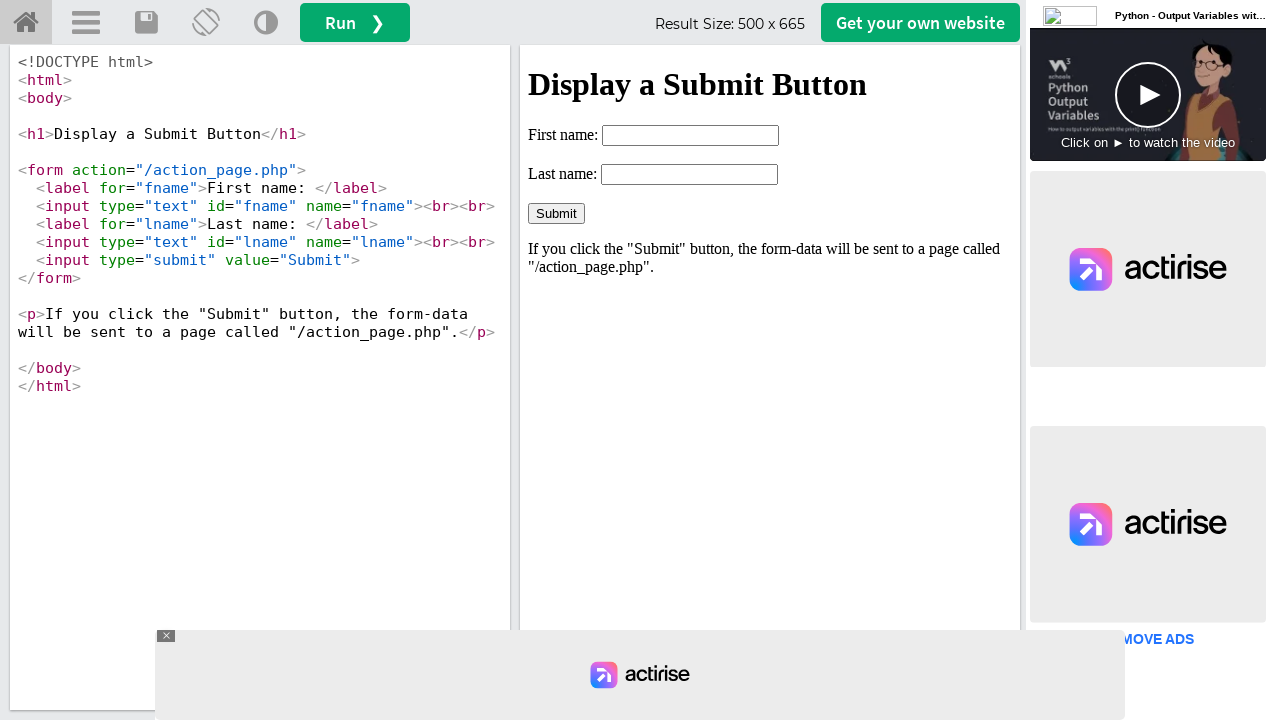

Waited for iframeResult to load
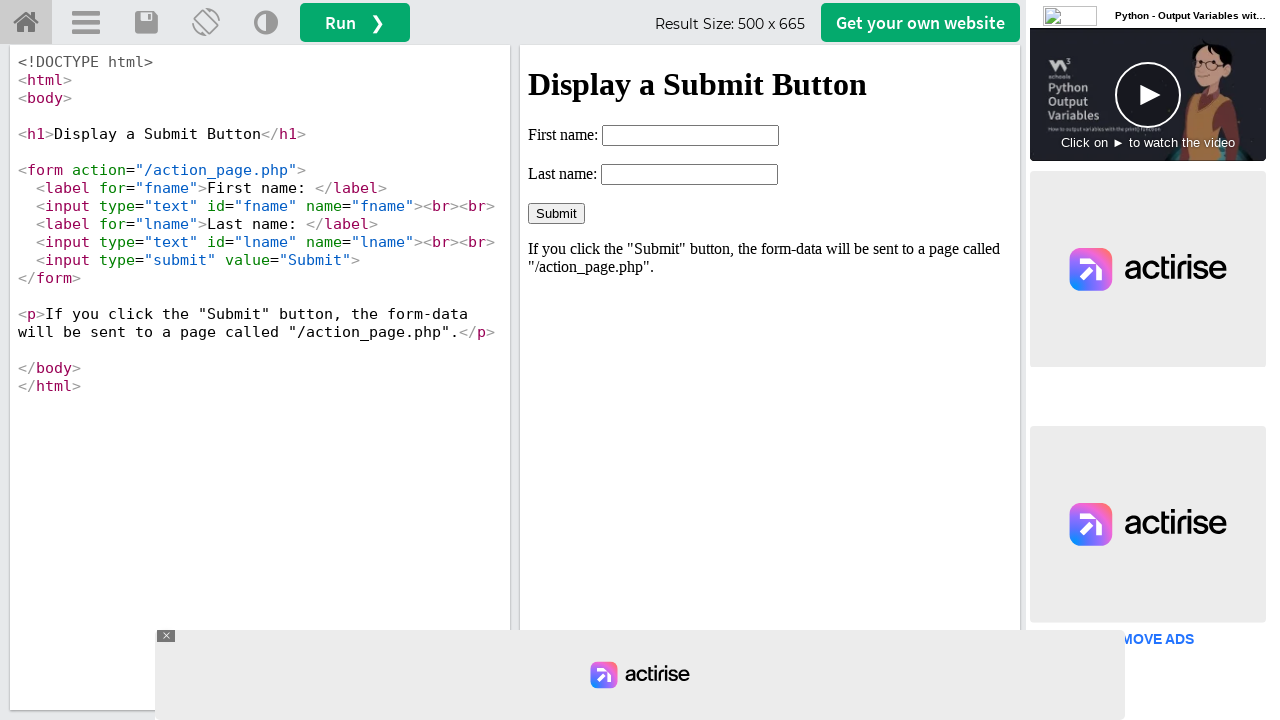

Located the result iframe
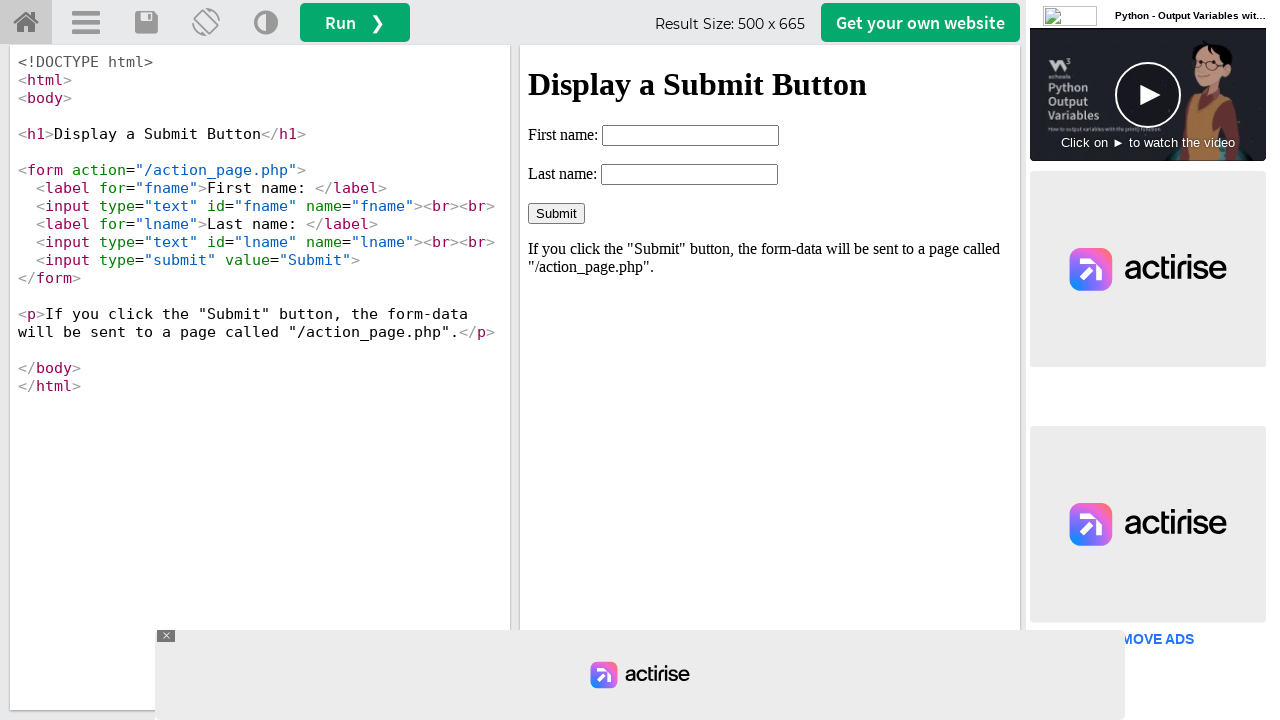

Filled first name field with 'abdul' on #iframeResult >> internal:control=enter-frame >> input[name='fname']
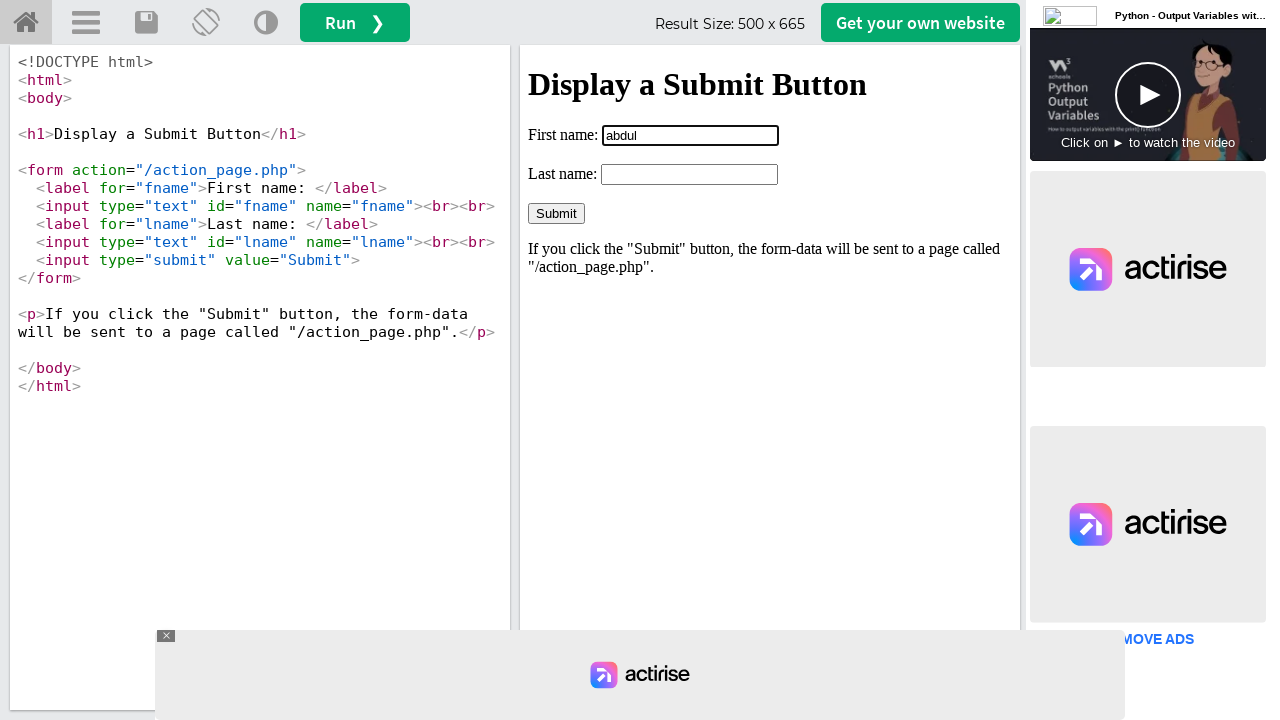

Filled last name field with 'kalam' on #iframeResult >> internal:control=enter-frame >> input[name='lname']
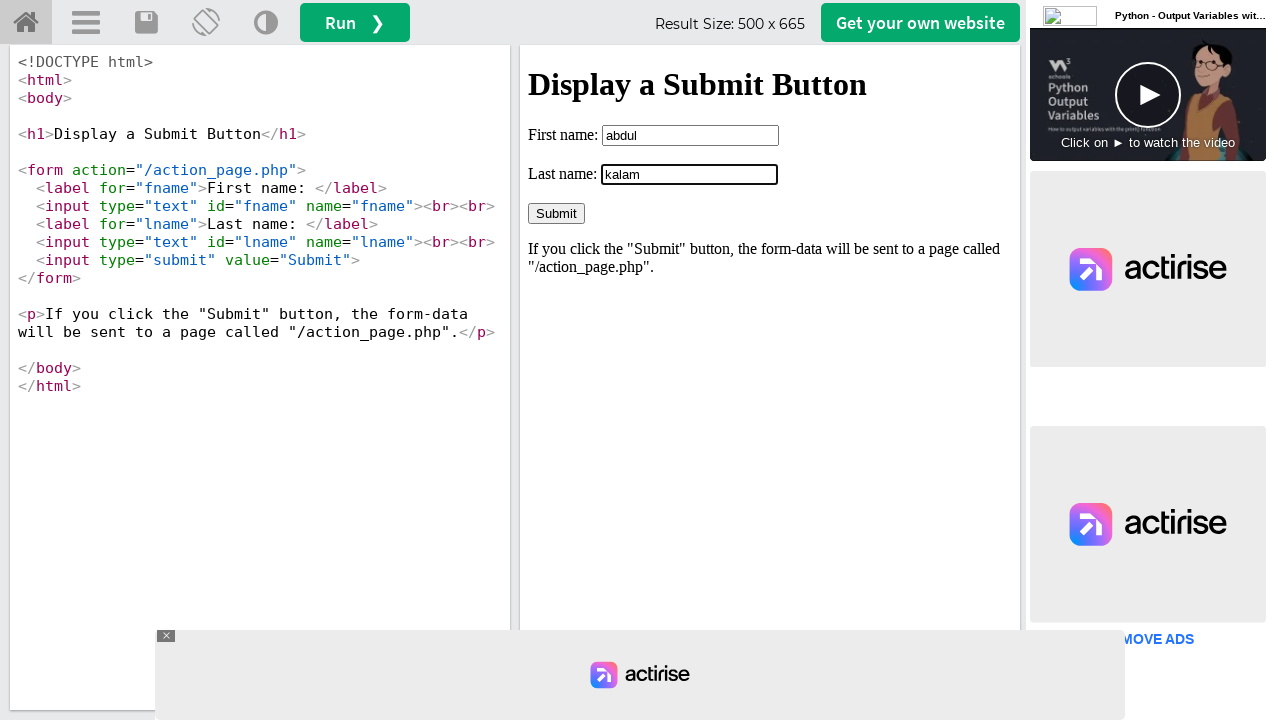

Clicked the Submit button to submit the form at (556, 213) on #iframeResult >> internal:control=enter-frame >> input[value='Submit']
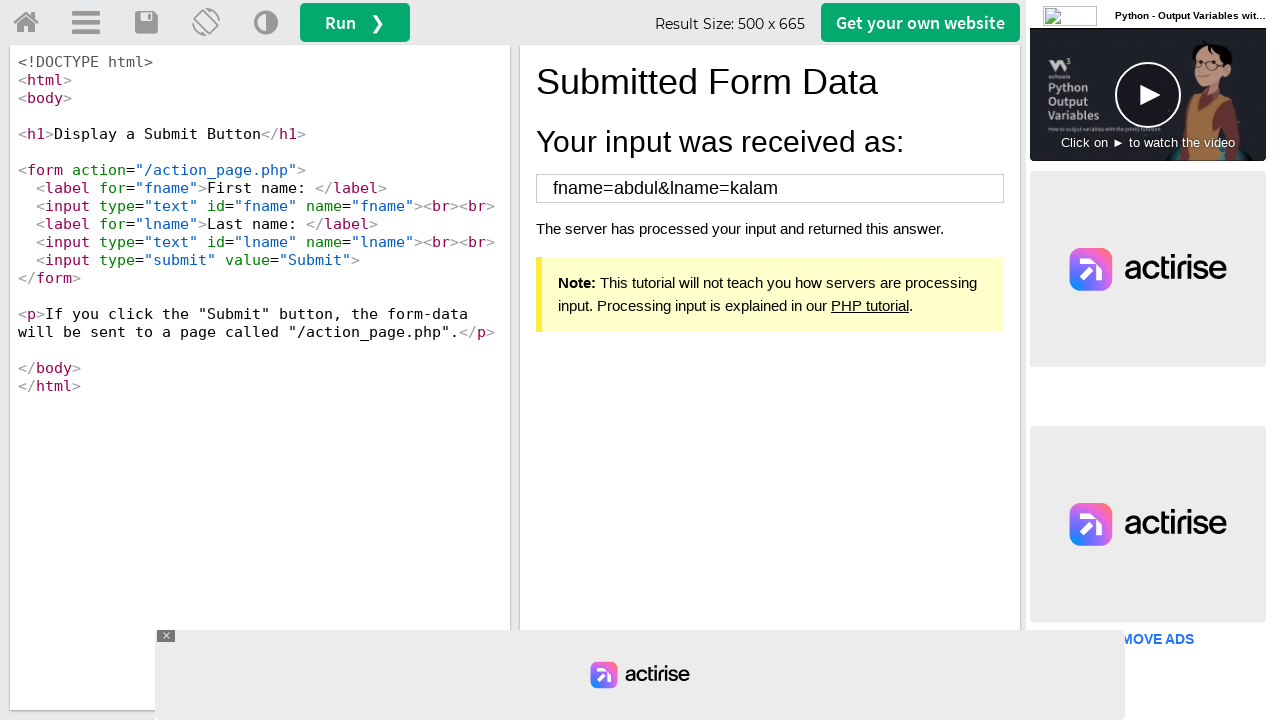

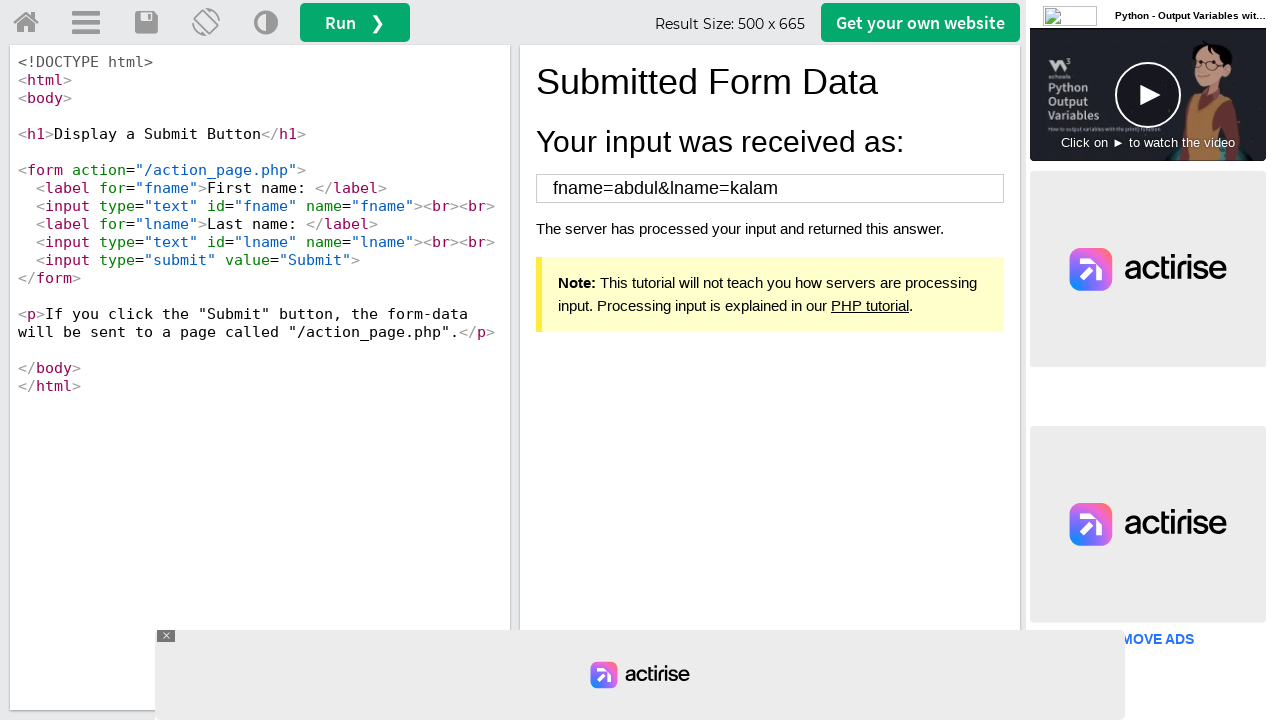